Tests hover functionality by hovering over the first avatar and verifying that the additional user information caption becomes visible.

Starting URL: http://the-internet.herokuapp.com/hovers

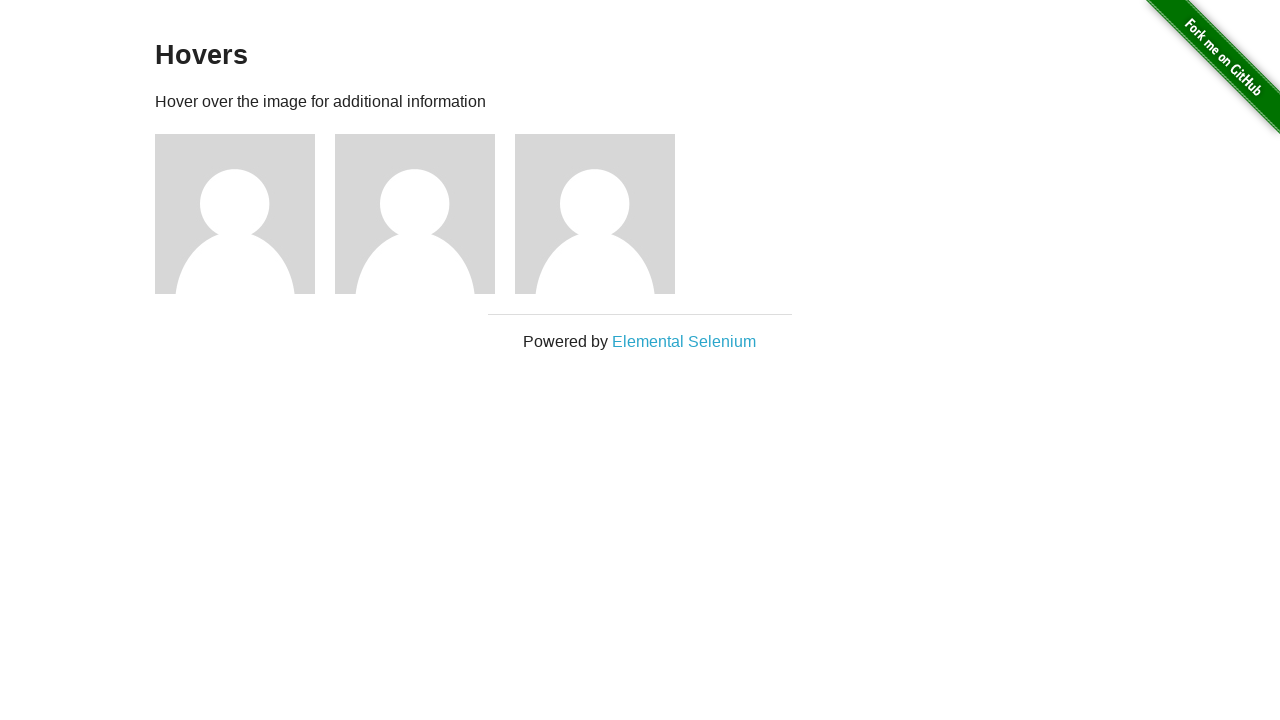

Located the first avatar element
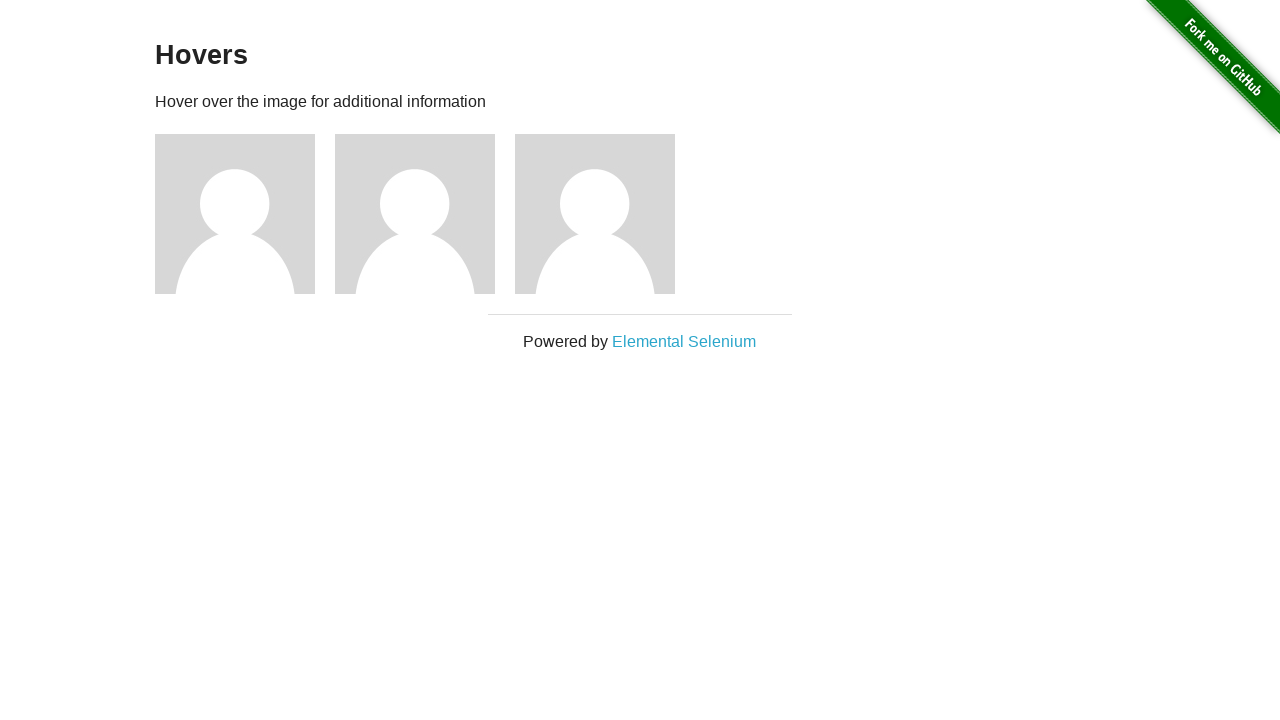

Hovered over the first avatar at (245, 214) on .figure >> nth=0
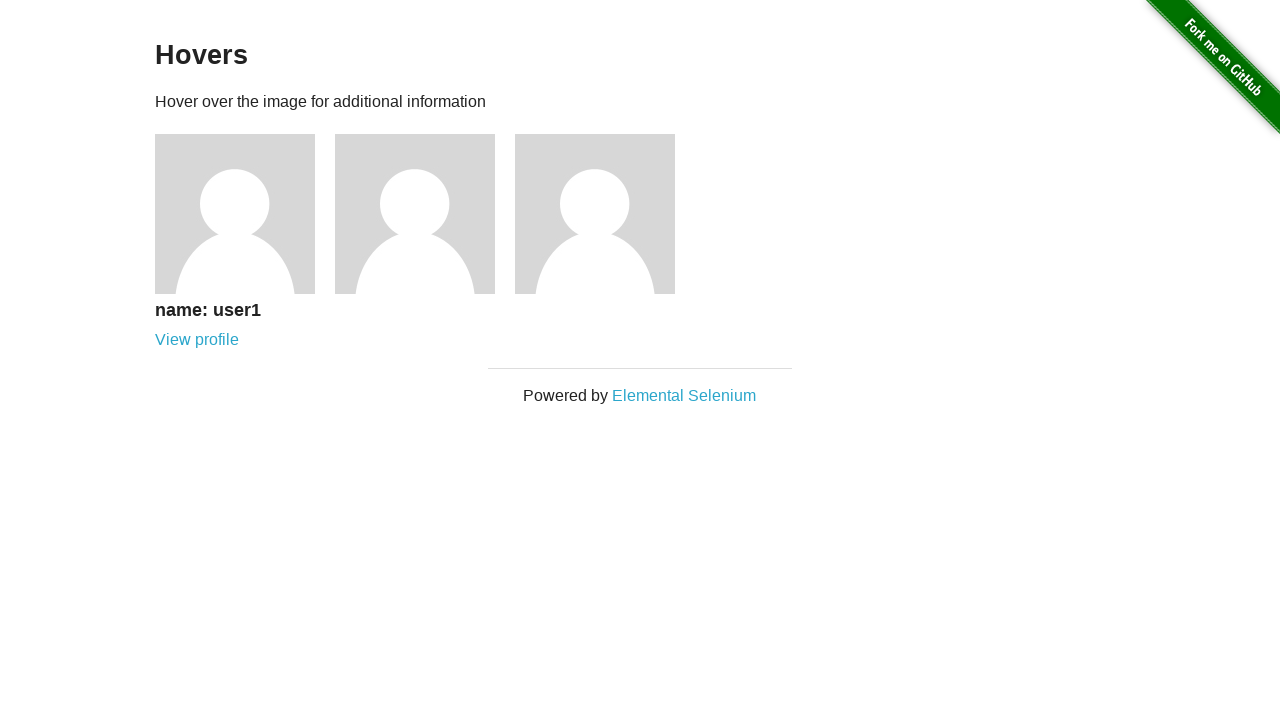

Located the avatar caption element
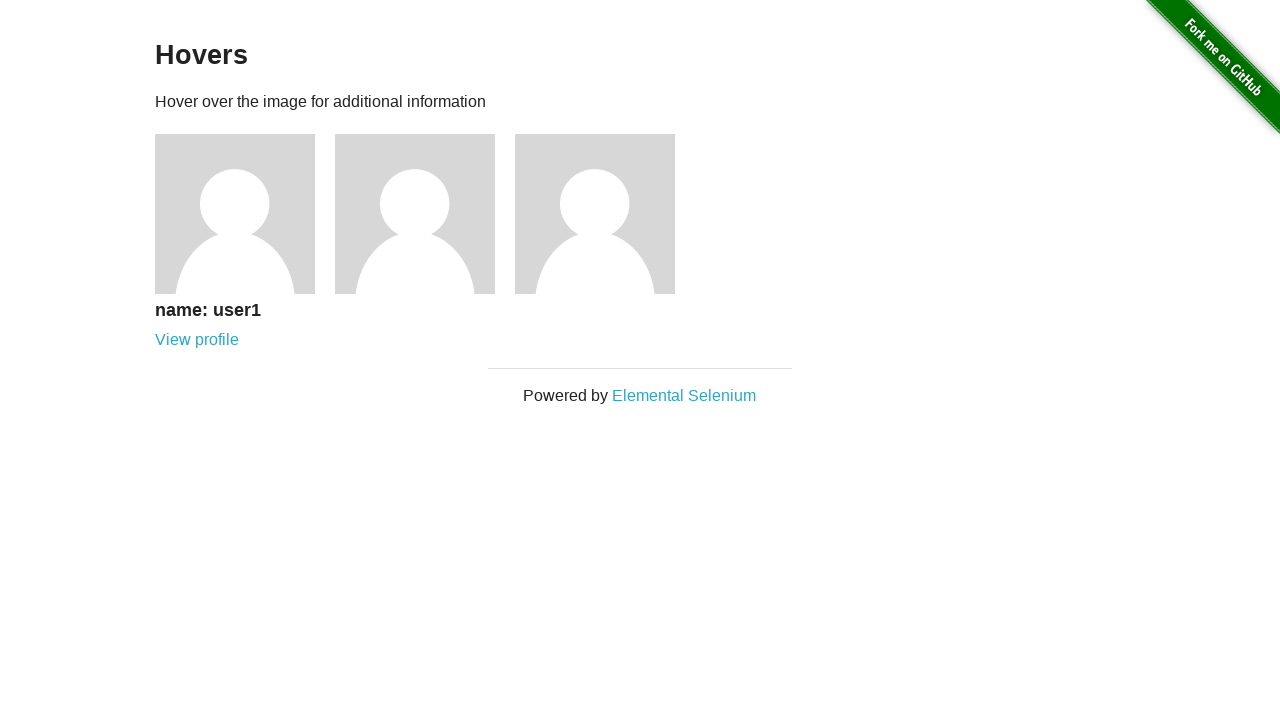

Verified that the avatar caption is visible
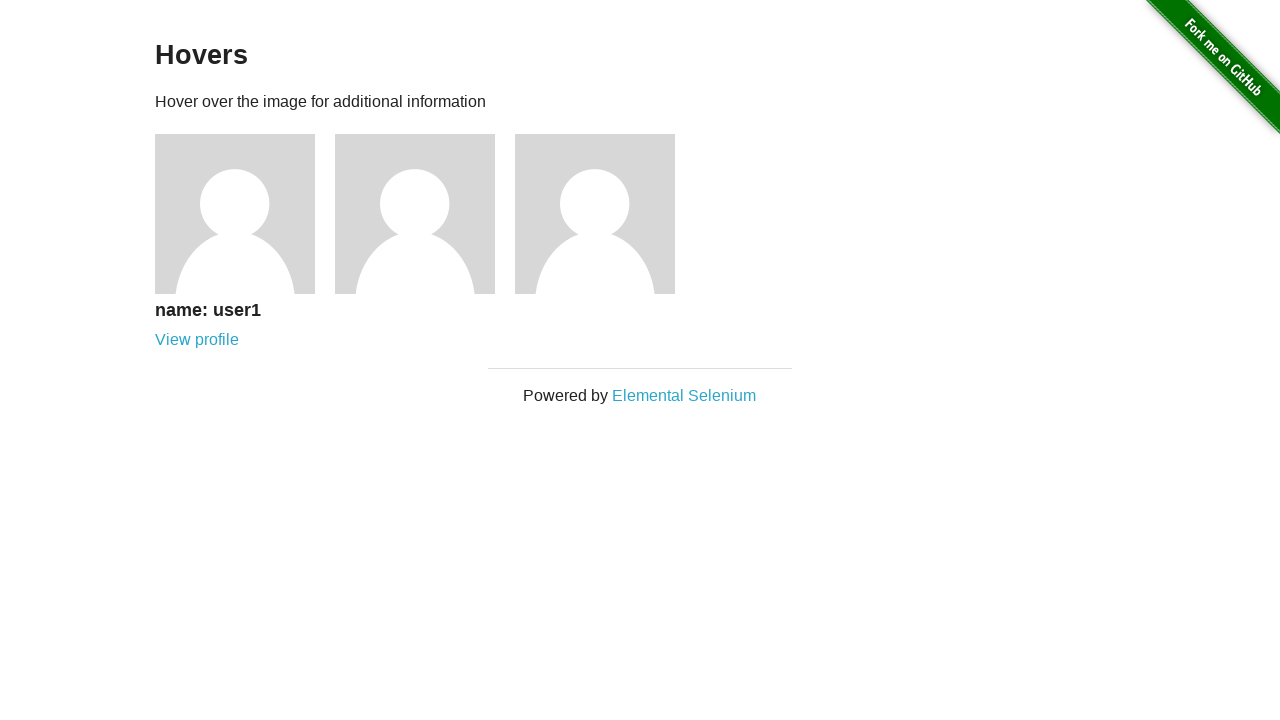

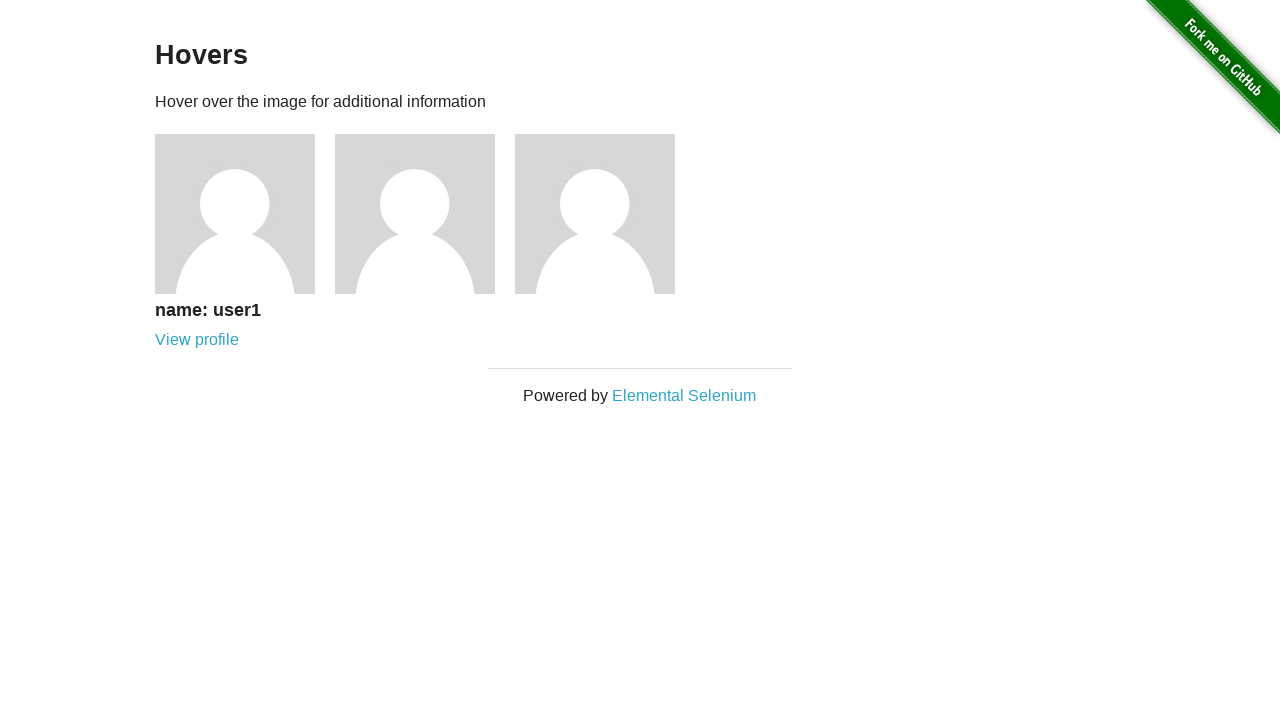